Tests jQuery UI datepicker by switching to an iframe and directly entering a date string into the datepicker input field.

Starting URL: https://jqueryui.com/datepicker/

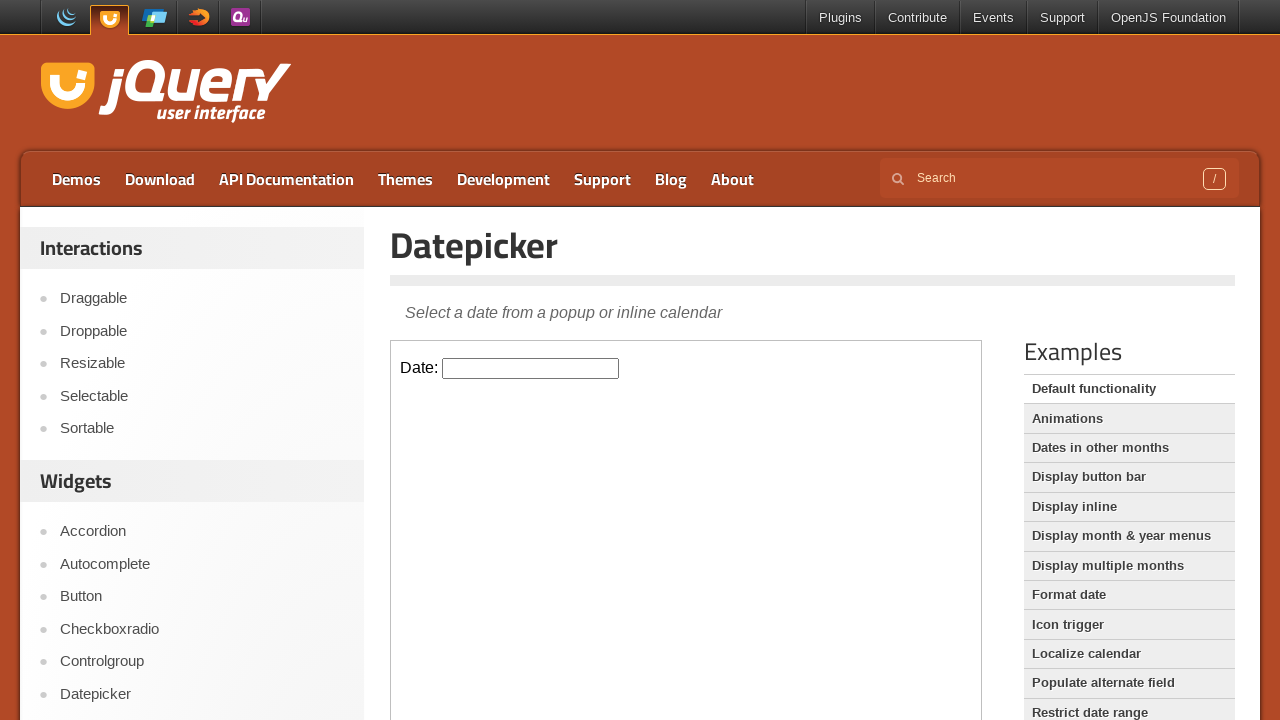

Located the demo iframe containing the datepicker
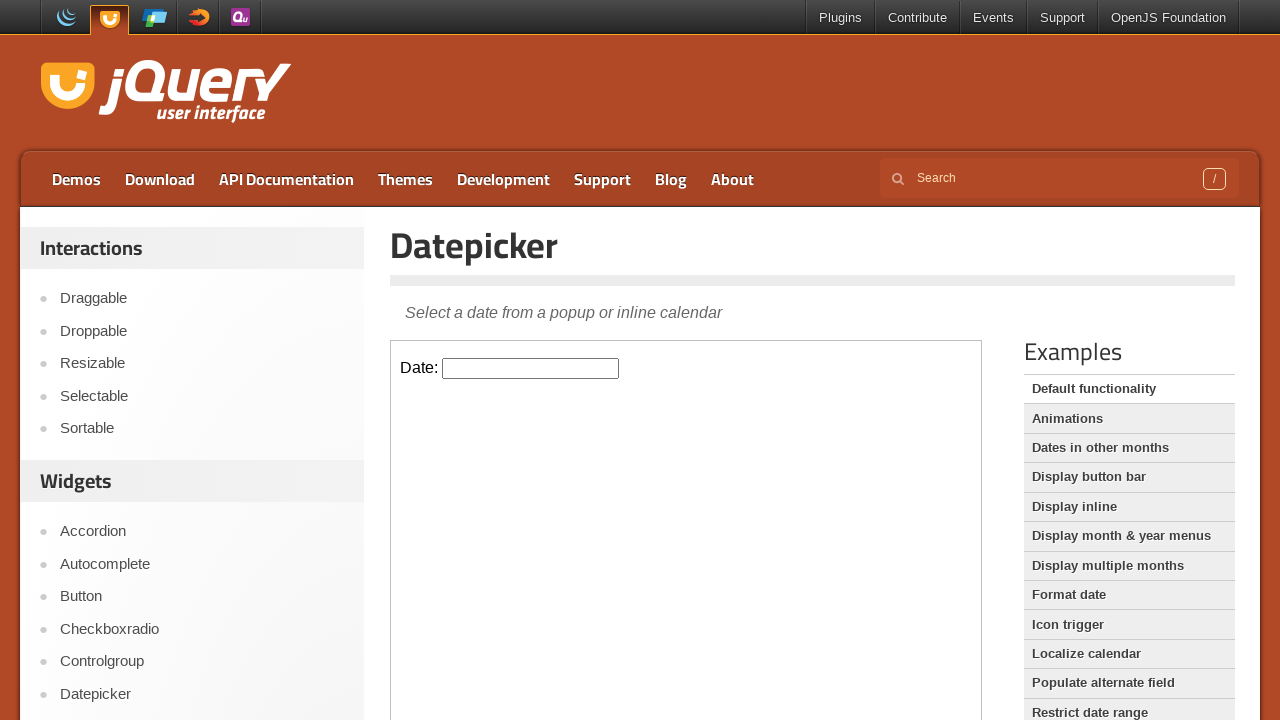

Filled the datepicker input field with date '10/01/2025' on iframe.demo-frame >> nth=0 >> internal:control=enter-frame >> #datepicker
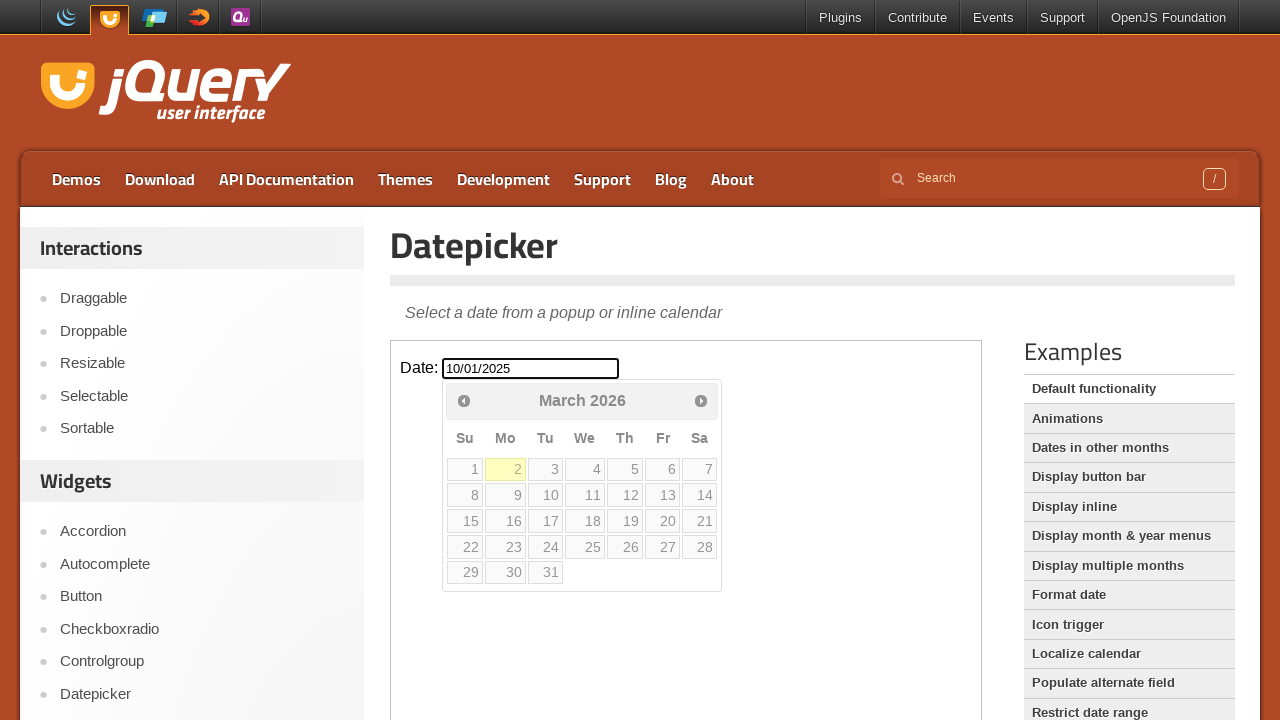

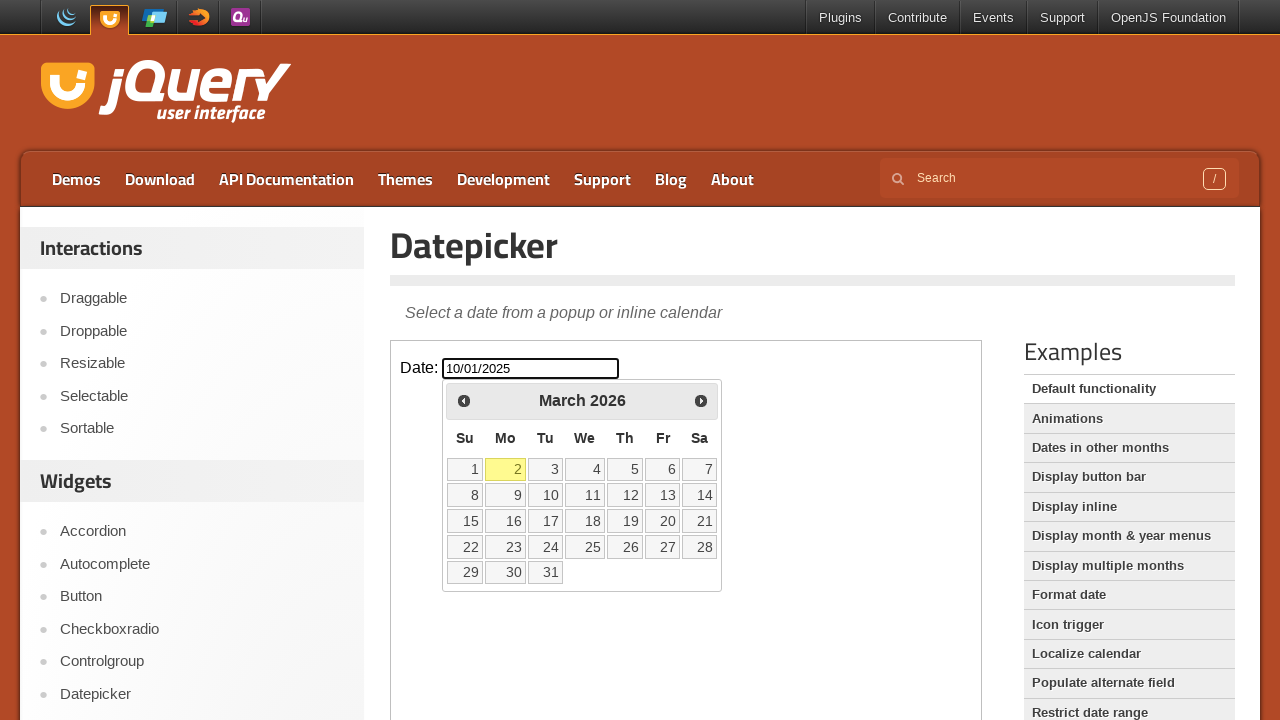